Tests dynamic element loading by clicking a Start button and waiting for Hello World text to appear

Starting URL: https://the-internet.herokuapp.com/dynamic_loading/2

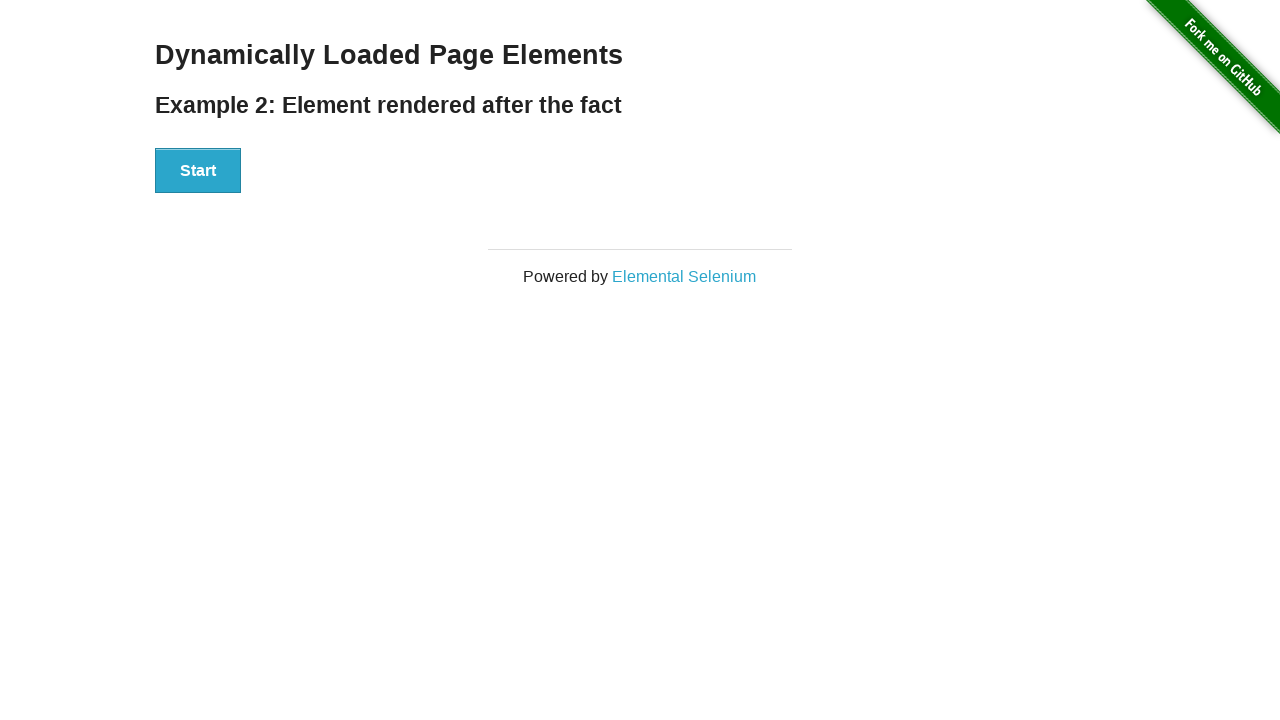

Clicked Start button to trigger dynamic loading at (198, 171) on xpath=//button[text()='Start']
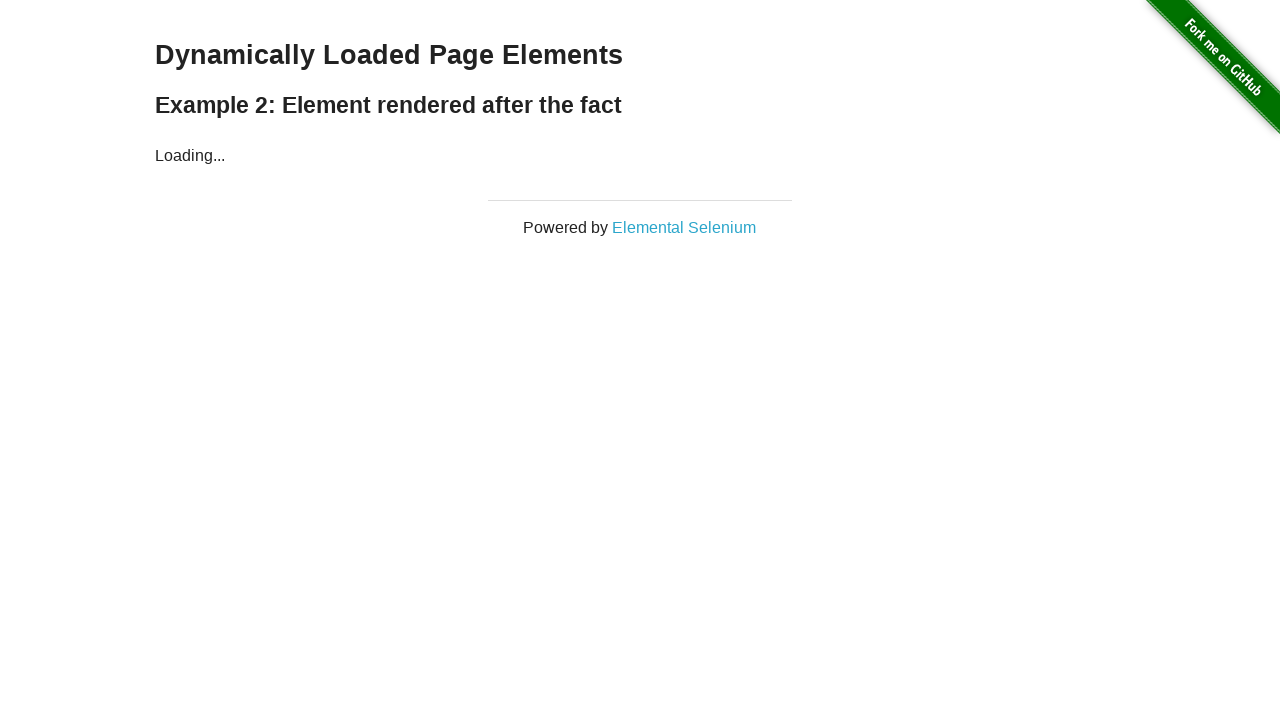

Waited for Hello World text to appear dynamically
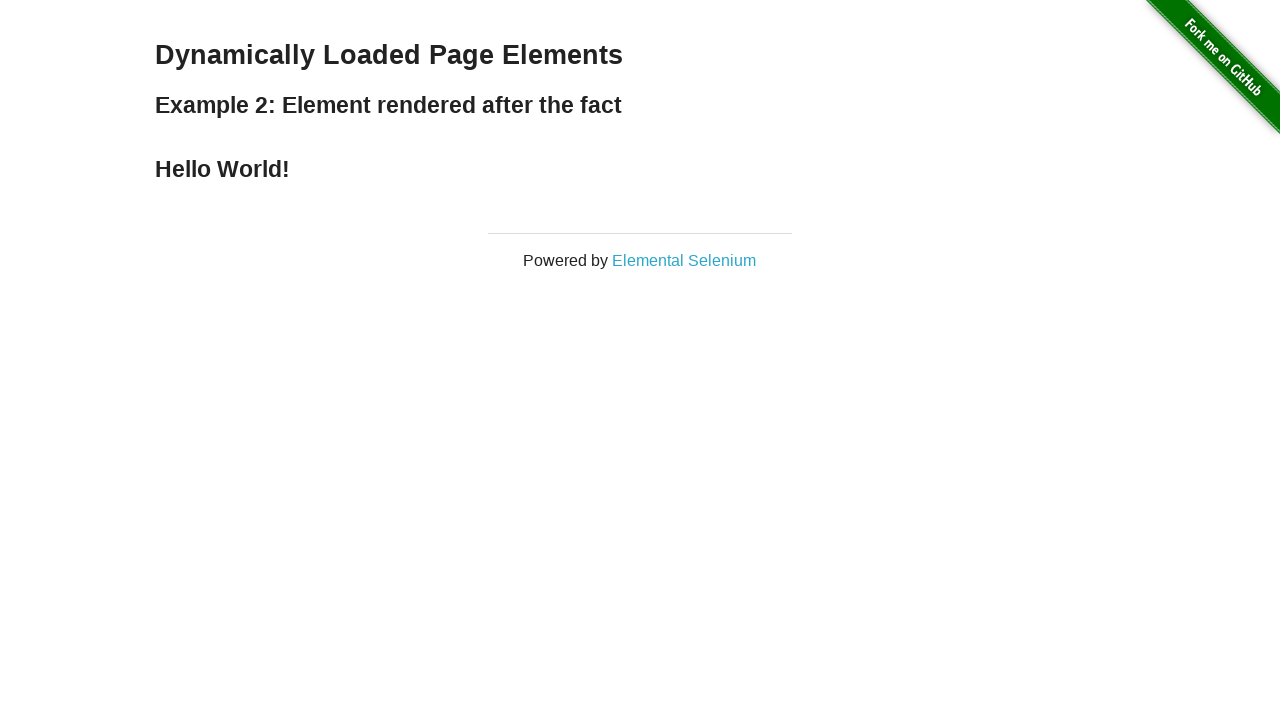

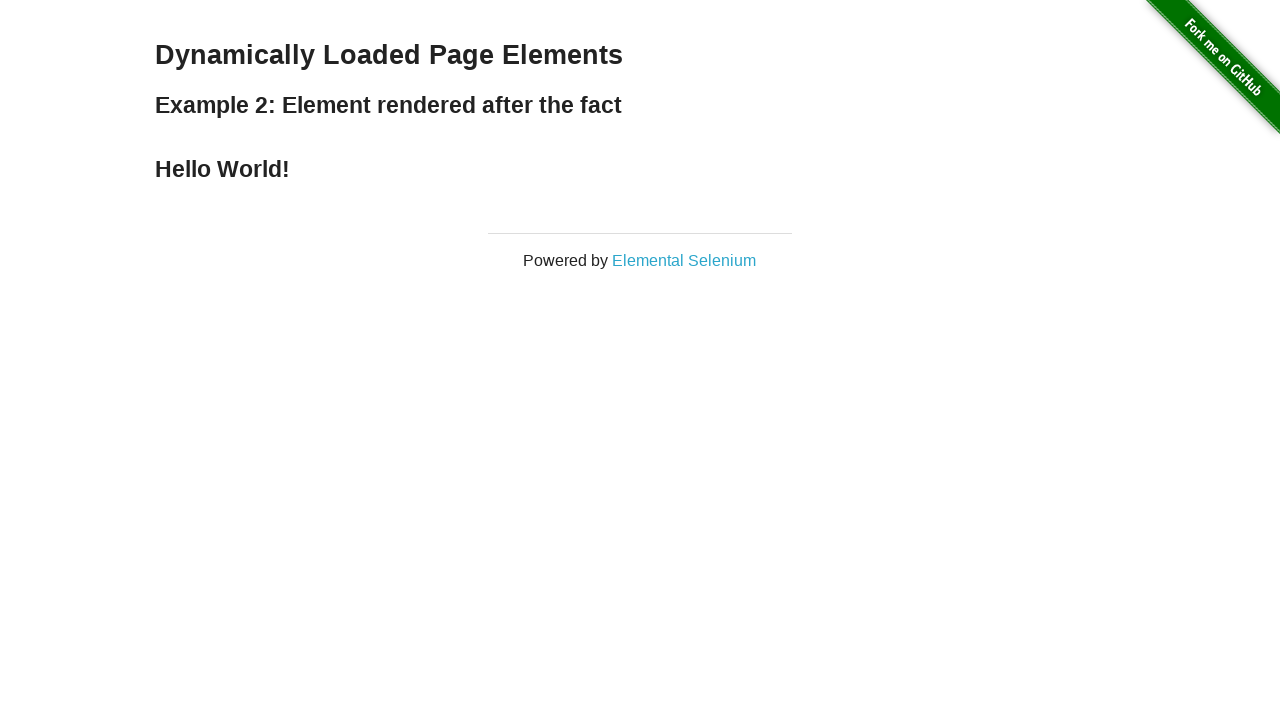